Tests that edits are cancelled when pressing Escape key.

Starting URL: https://demo.playwright.dev/todomvc

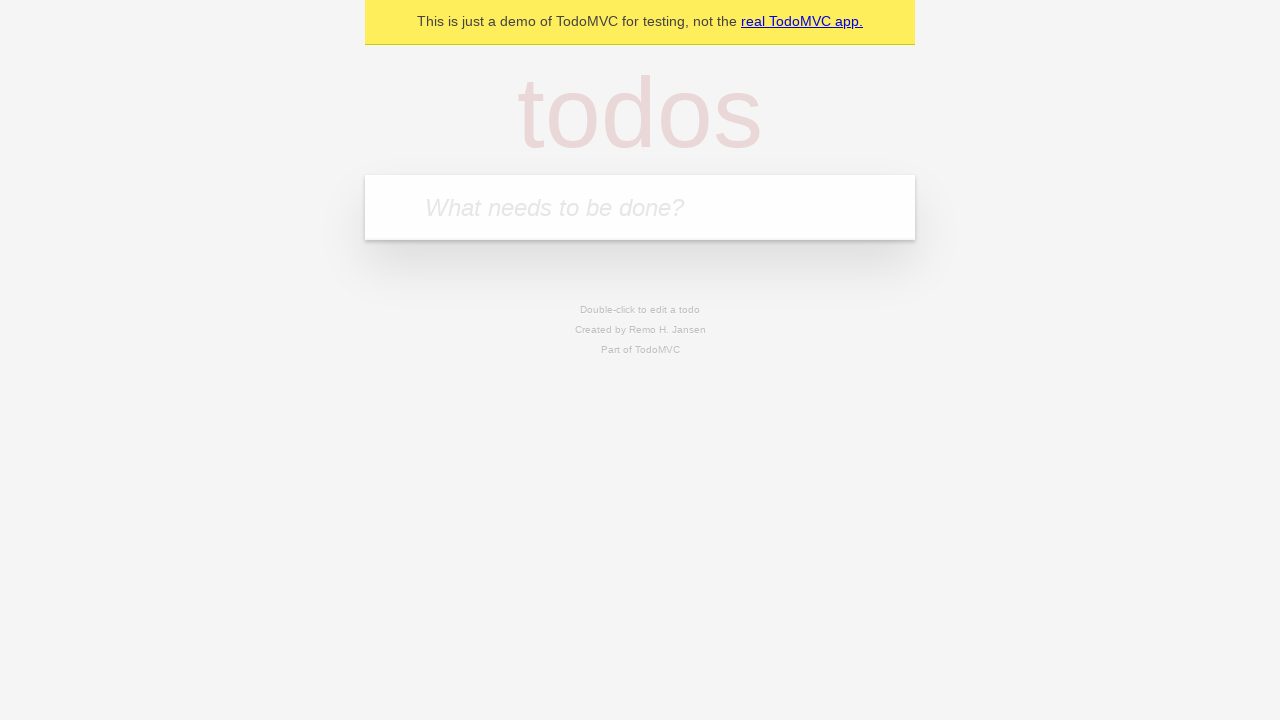

Filled first todo input with 'buy some cheese' on internal:attr=[placeholder="What needs to be done?"i]
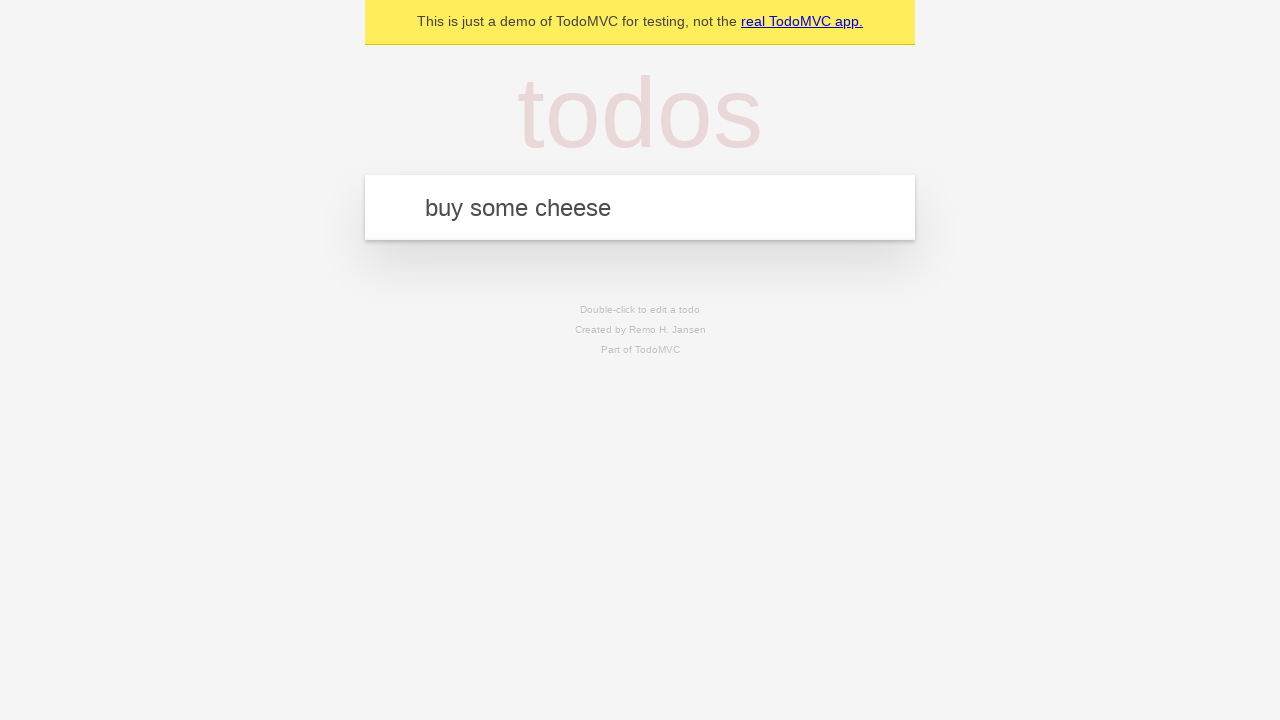

Pressed Enter to create first todo on internal:attr=[placeholder="What needs to be done?"i]
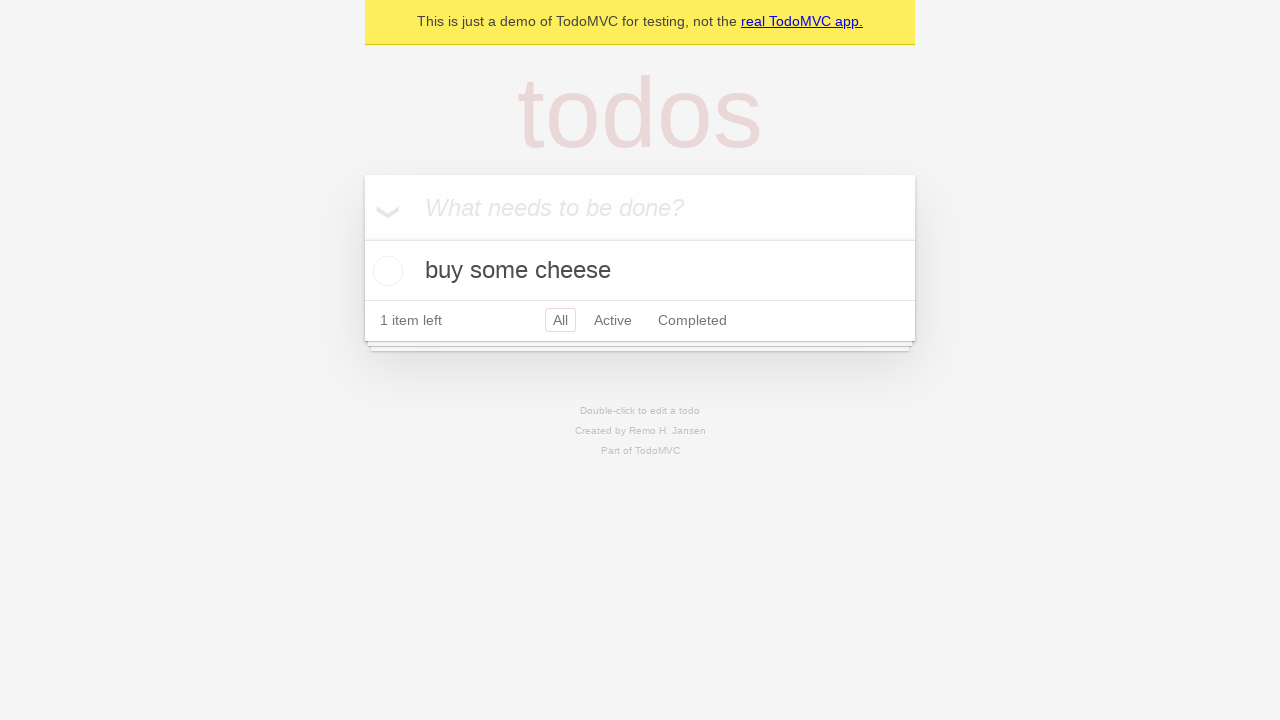

Filled second todo input with 'feed the cat' on internal:attr=[placeholder="What needs to be done?"i]
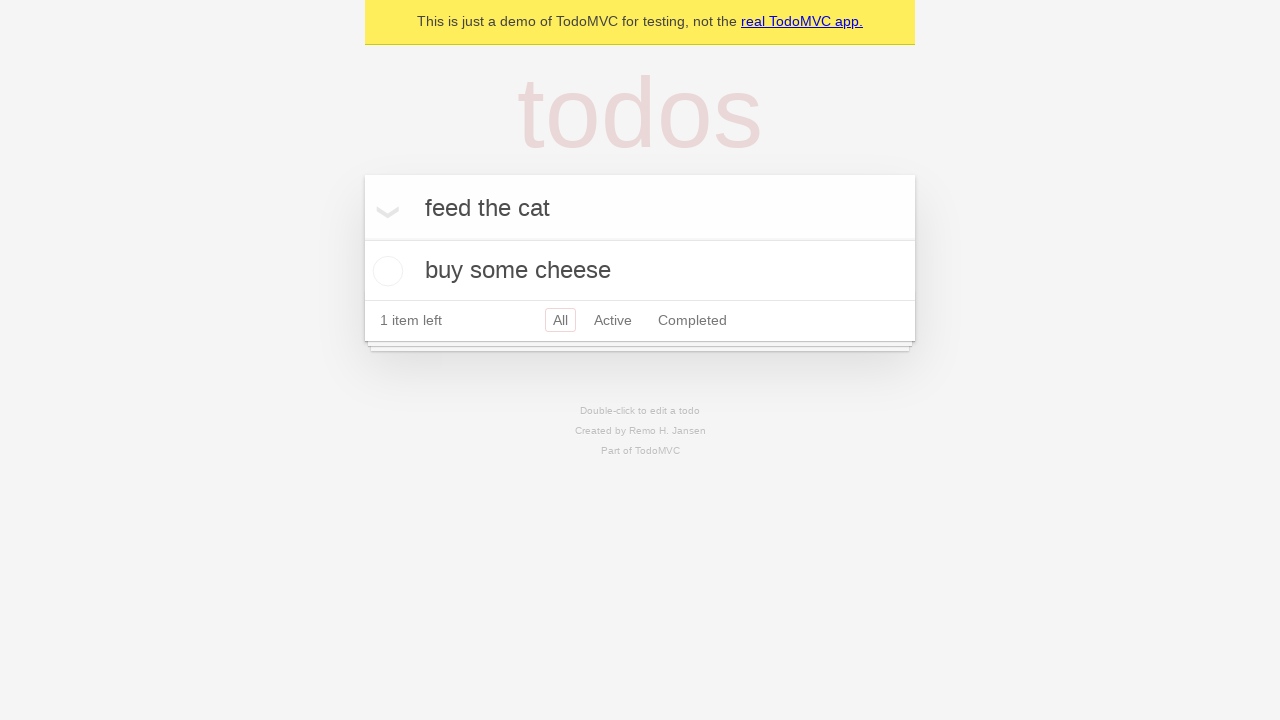

Pressed Enter to create second todo on internal:attr=[placeholder="What needs to be done?"i]
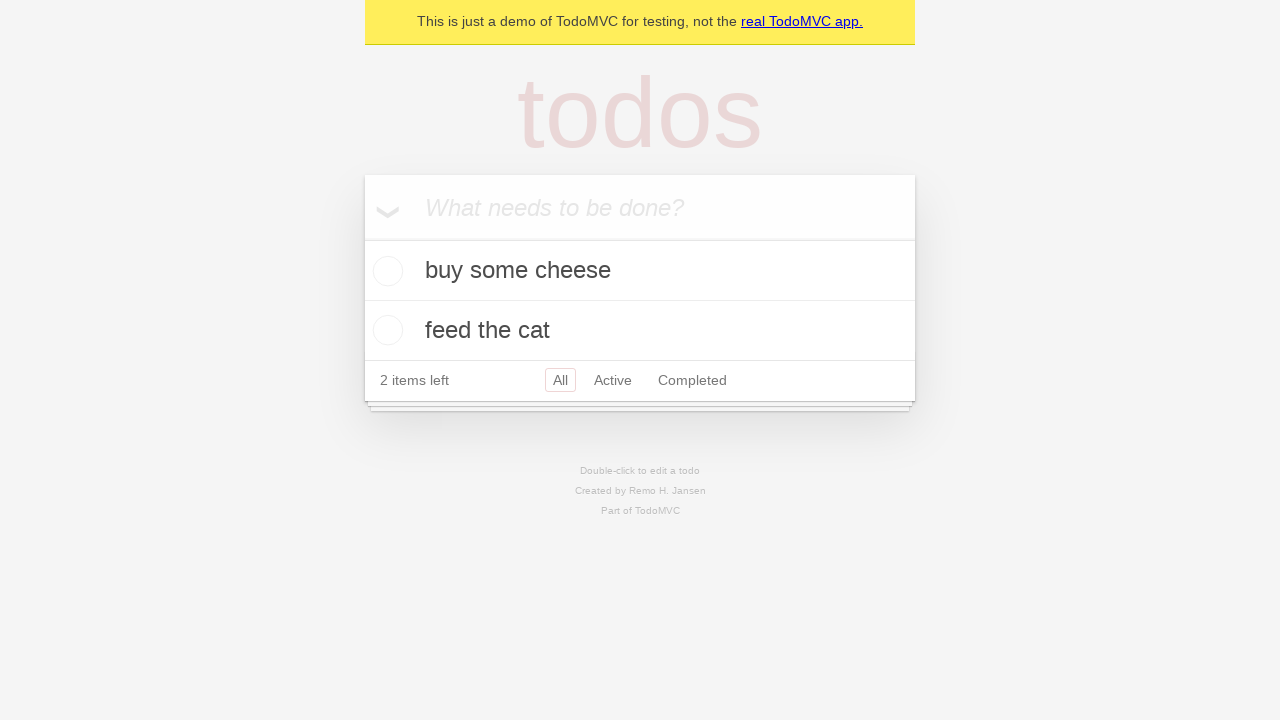

Filled third todo input with 'book a doctors appointment' on internal:attr=[placeholder="What needs to be done?"i]
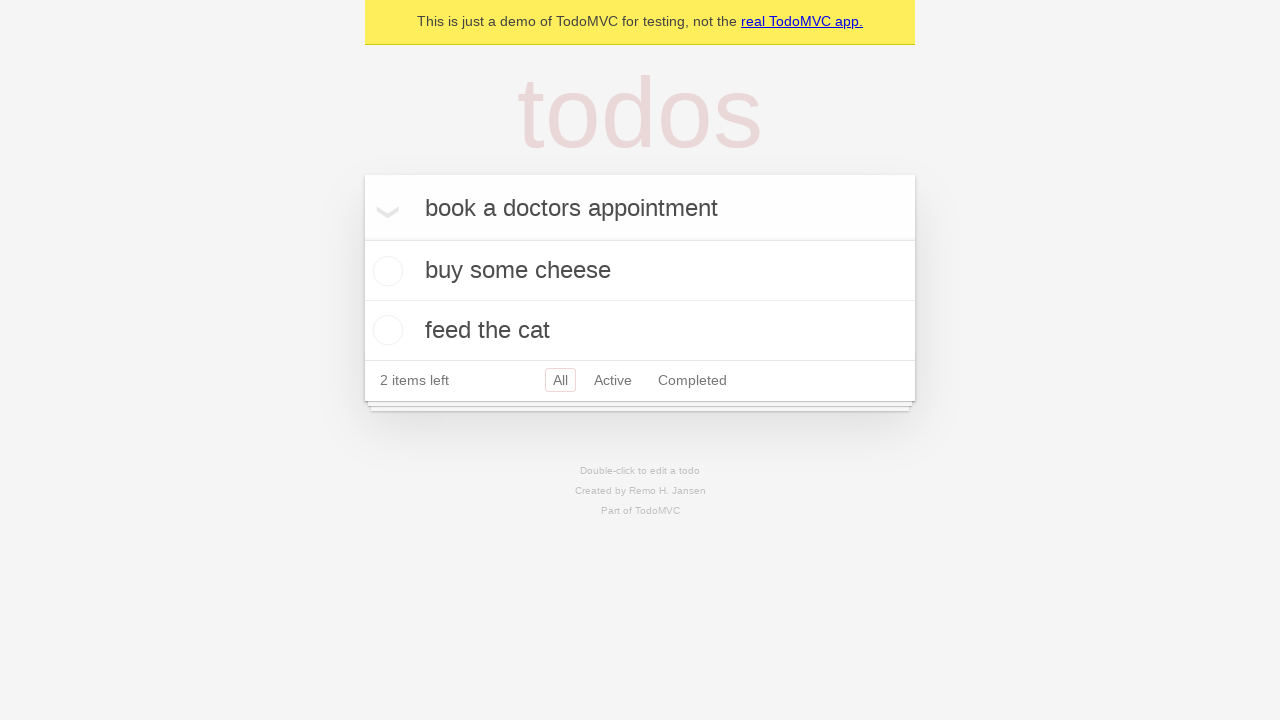

Pressed Enter to create third todo on internal:attr=[placeholder="What needs to be done?"i]
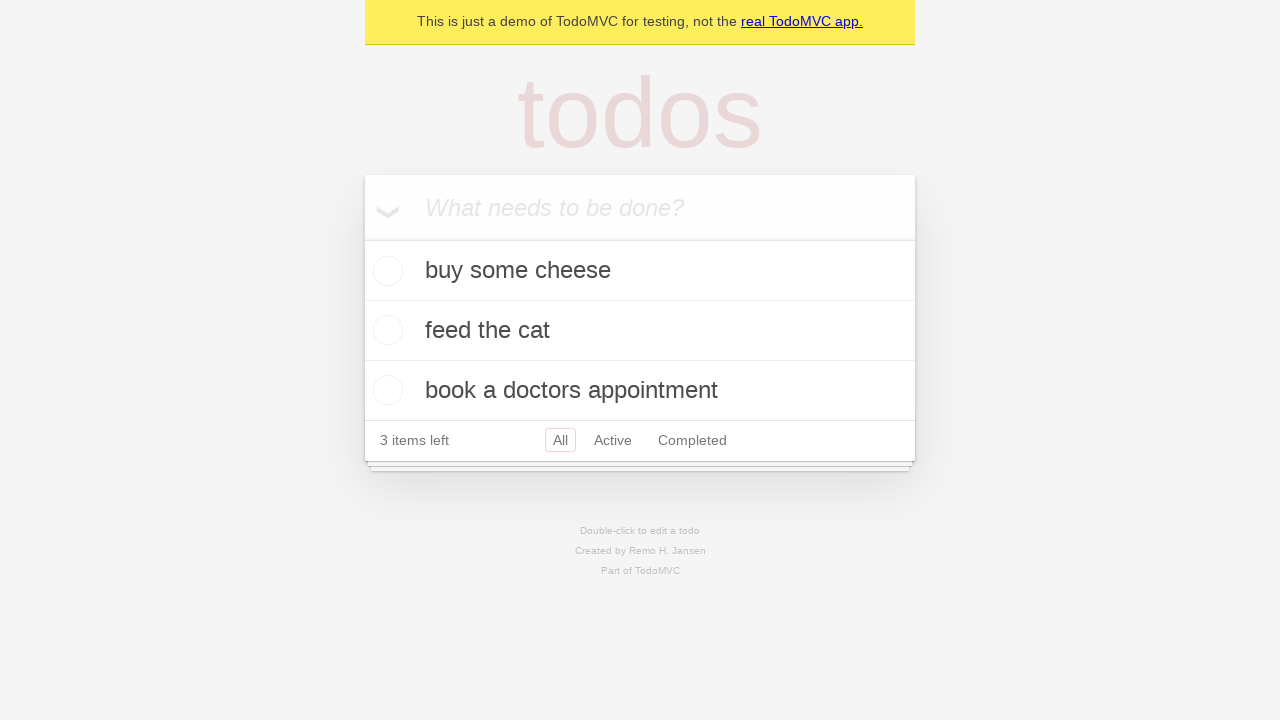

Waited for all 3 todos to be created
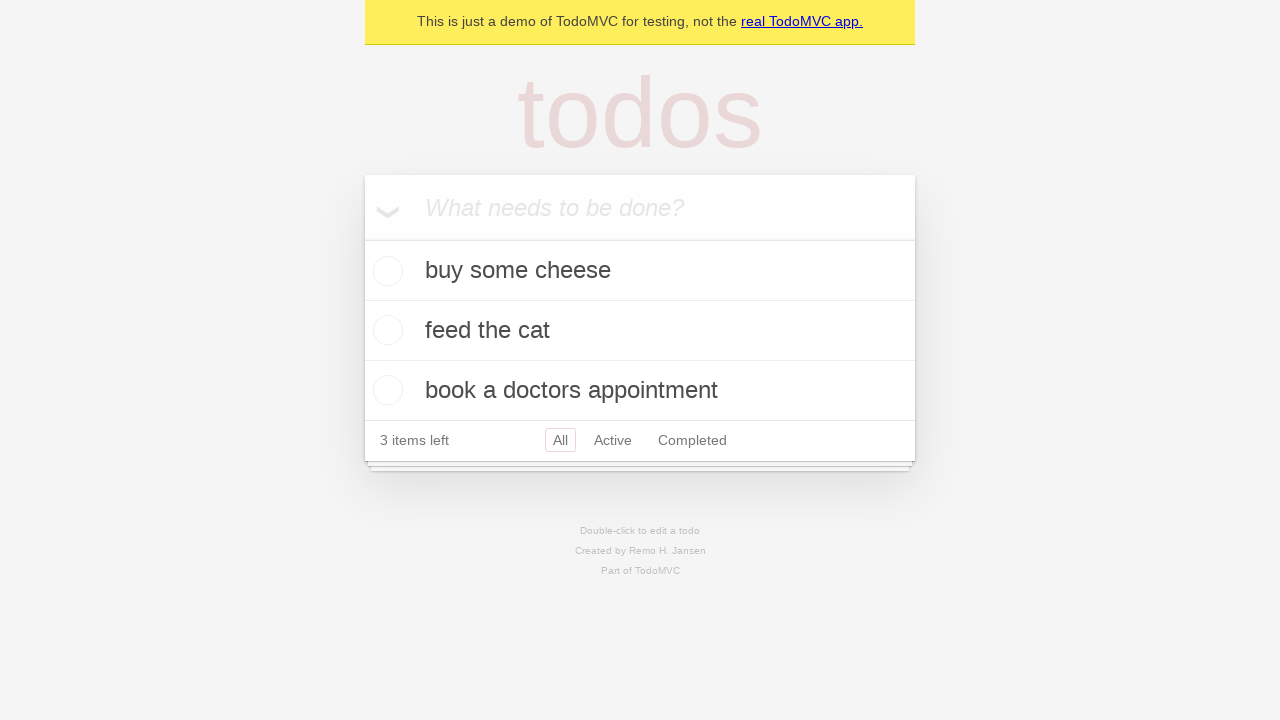

Double-clicked second todo item to enter edit mode at (640, 331) on internal:testid=[data-testid="todo-item"s] >> nth=1
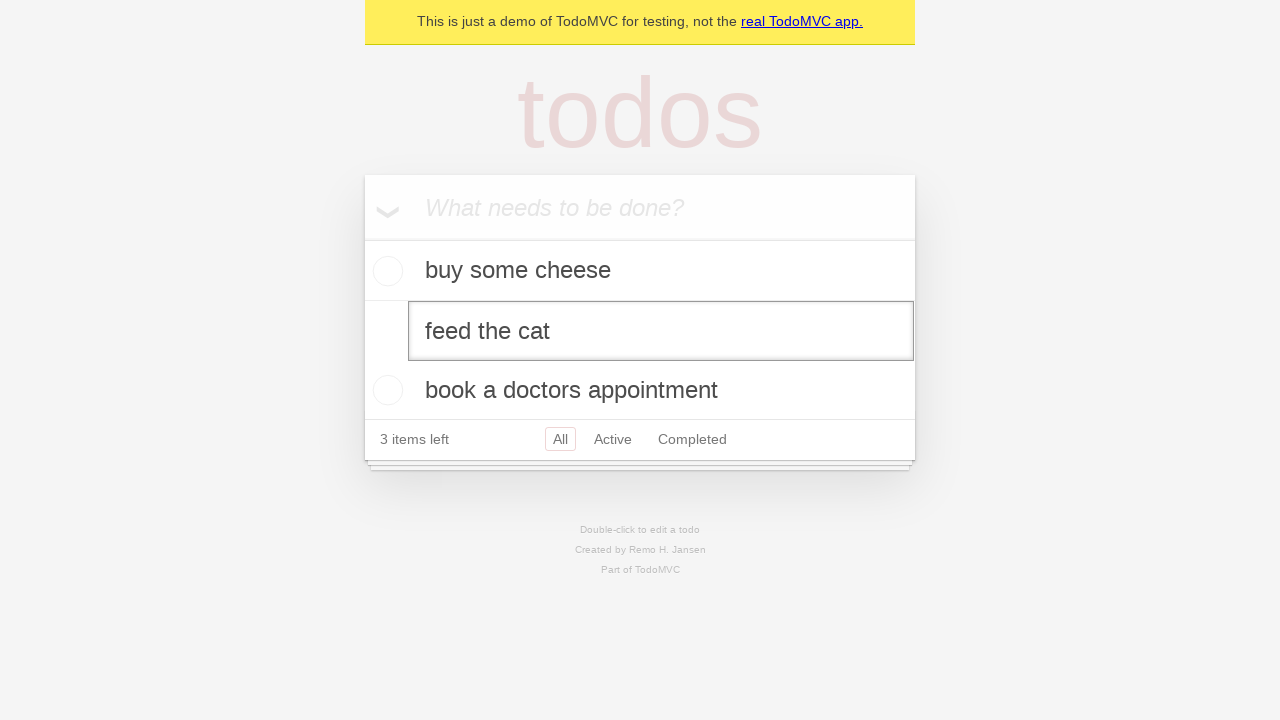

Filled edit field with 'buy some sausages' on internal:testid=[data-testid="todo-item"s] >> nth=1 >> internal:role=textbox[nam
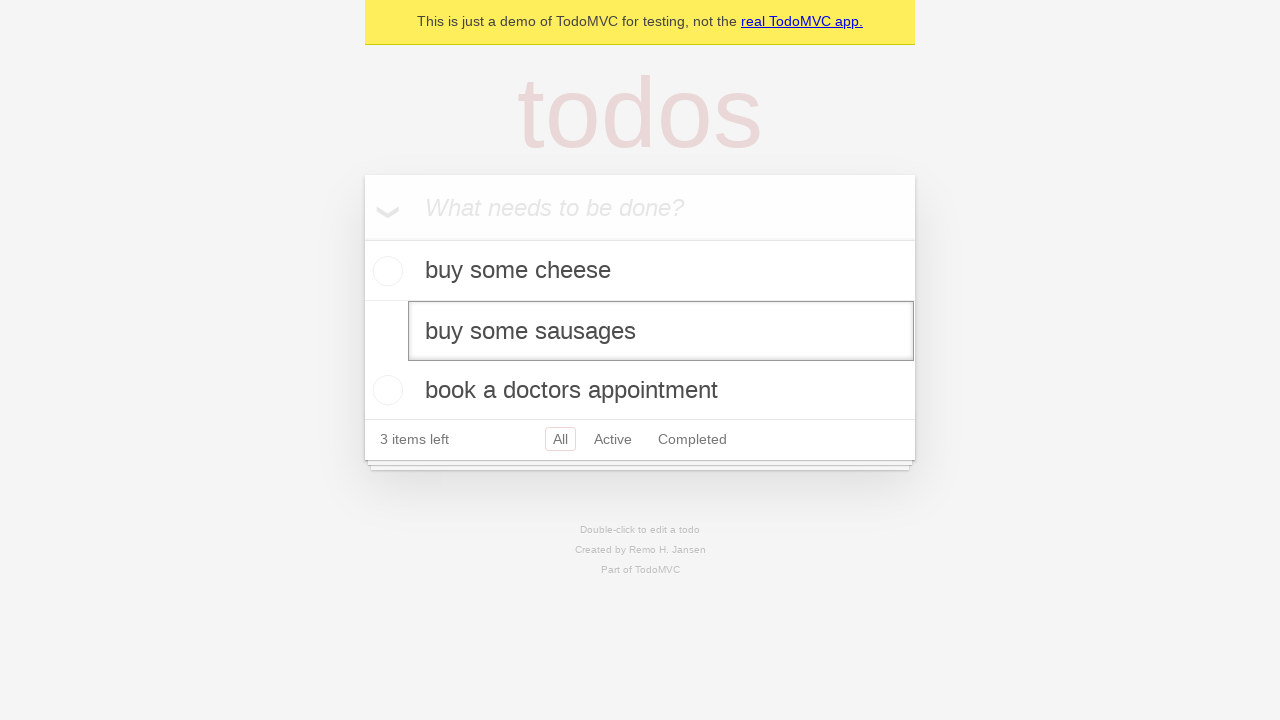

Pressed Escape key to cancel edits on internal:testid=[data-testid="todo-item"s] >> nth=1 >> internal:role=textbox[nam
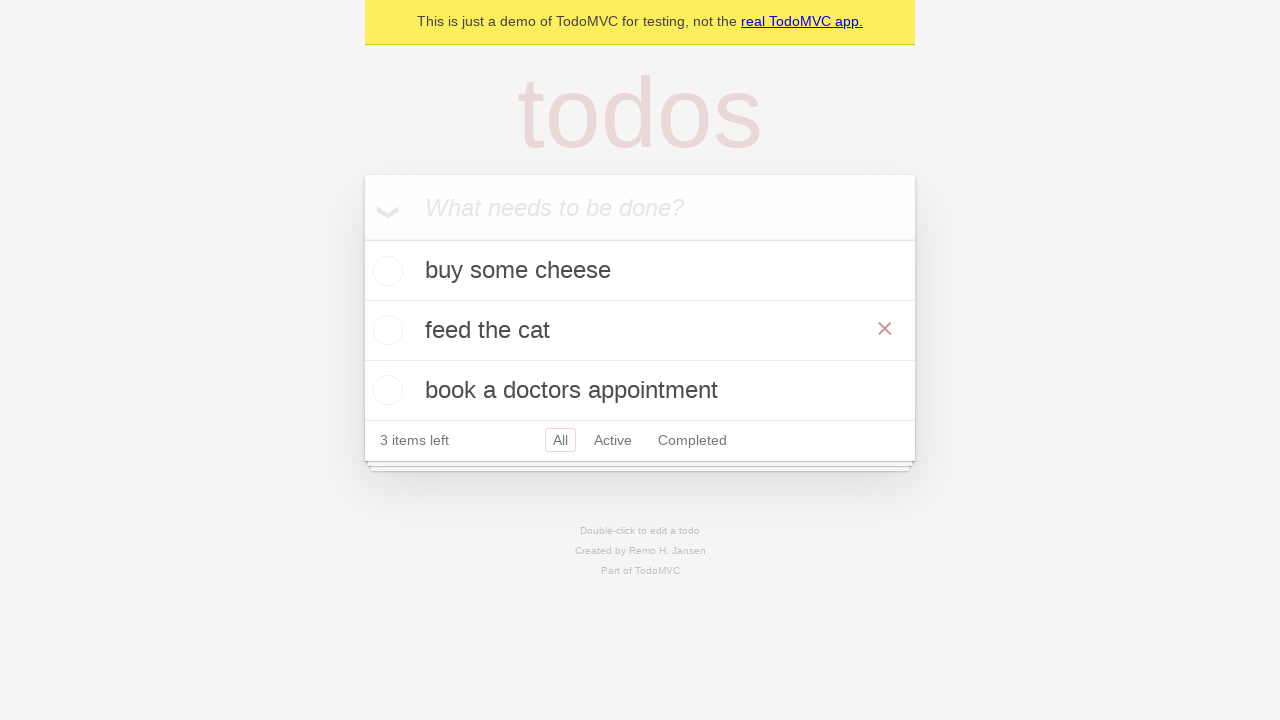

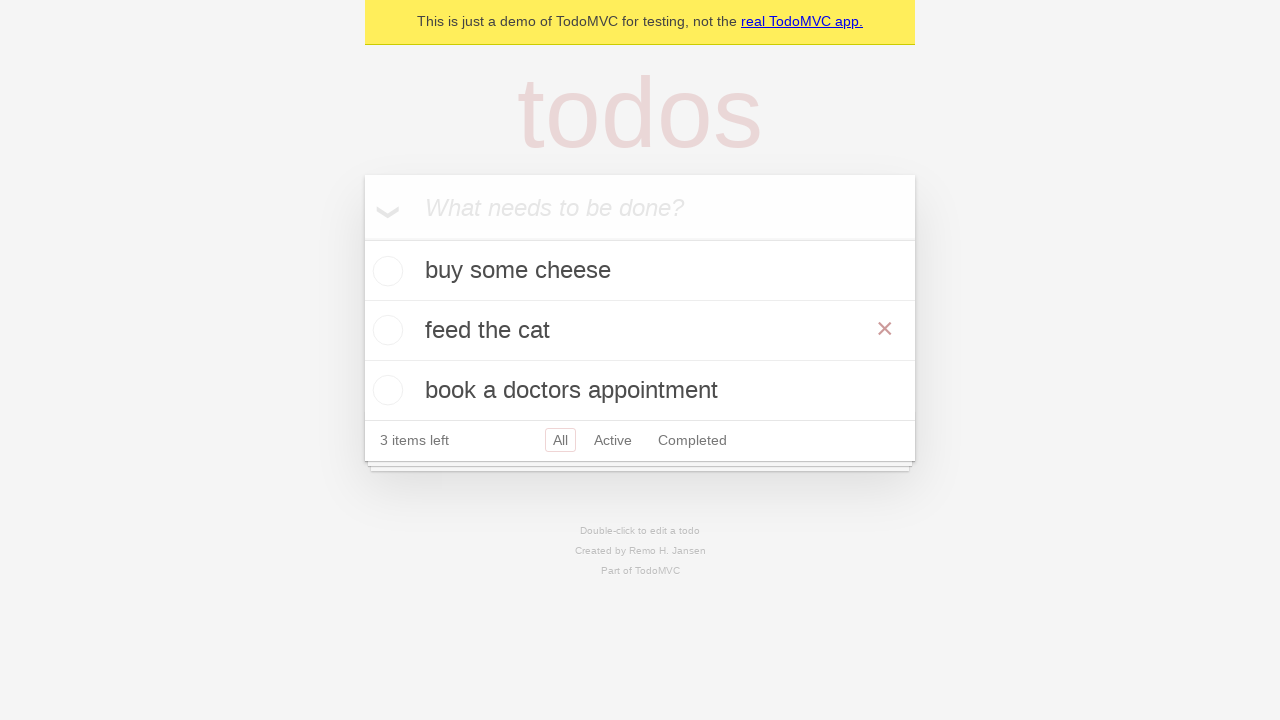